Tests dropdown selection functionality by iterating through options and selecting "India" from a country dropdown menu

Starting URL: https://www.globalsqa.com/demo-site/select-dropdown-menu/

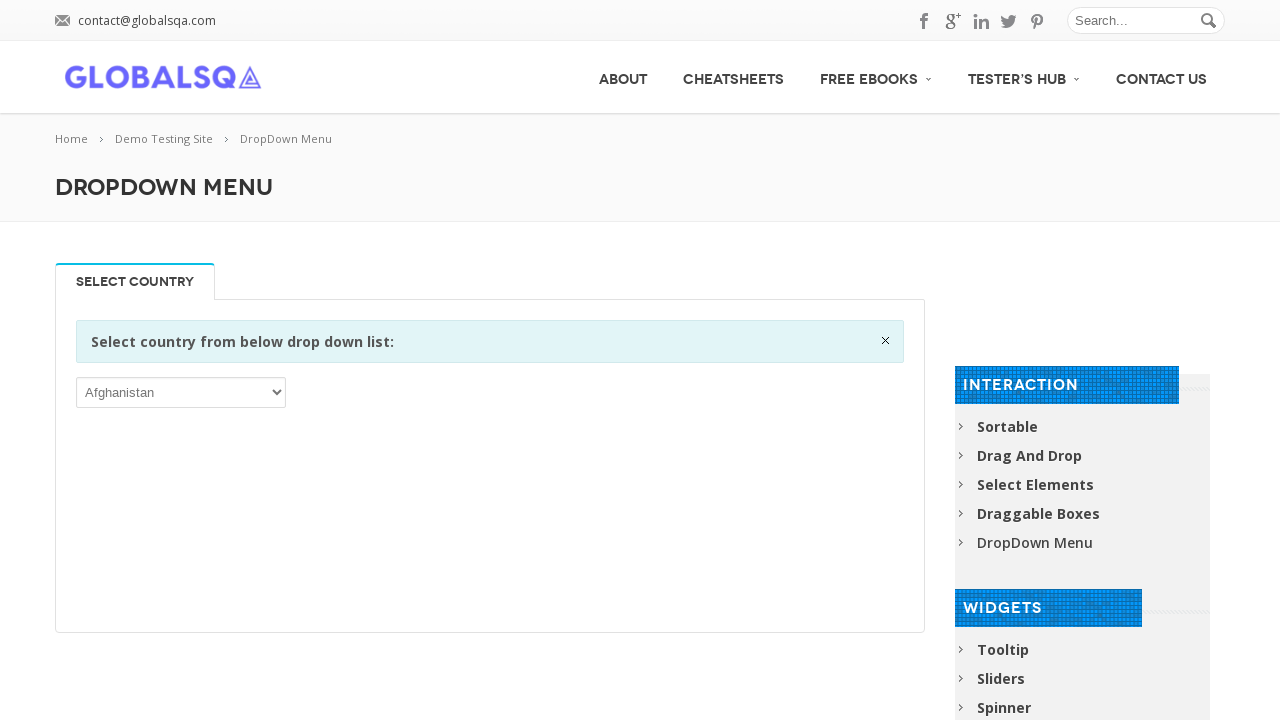

Waited for country dropdown select element to be visible
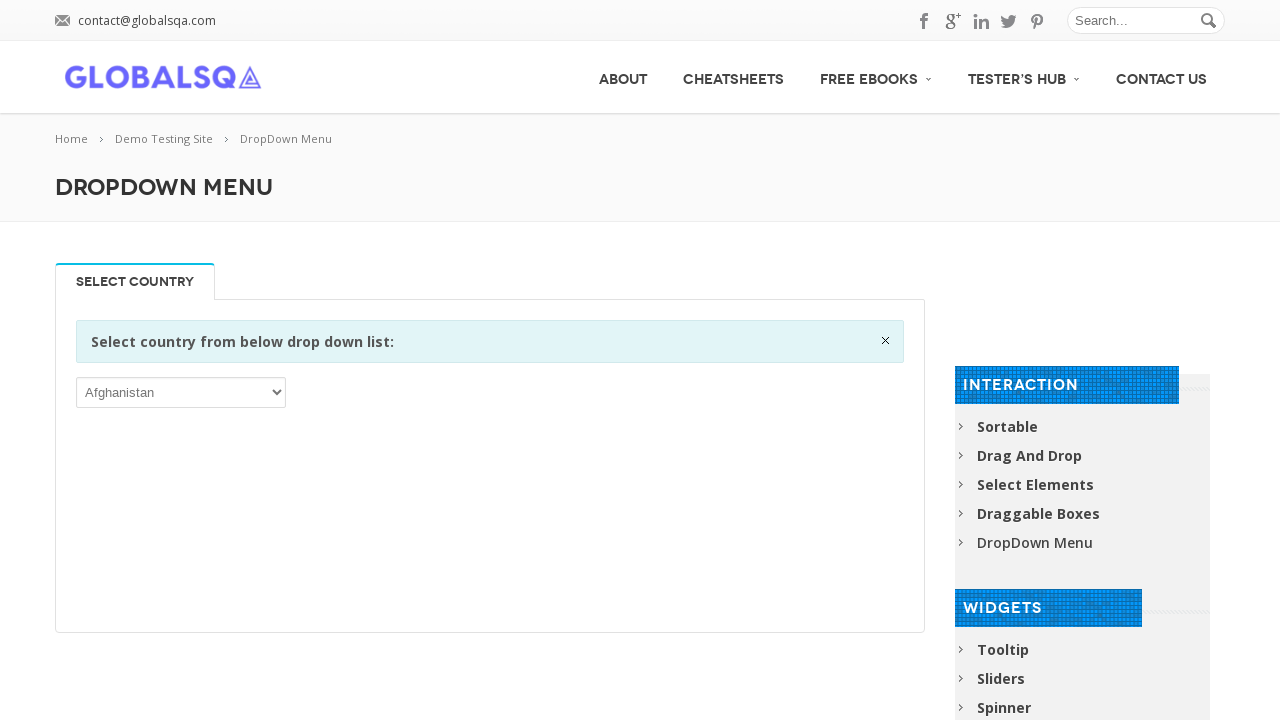

Located the country dropdown select element
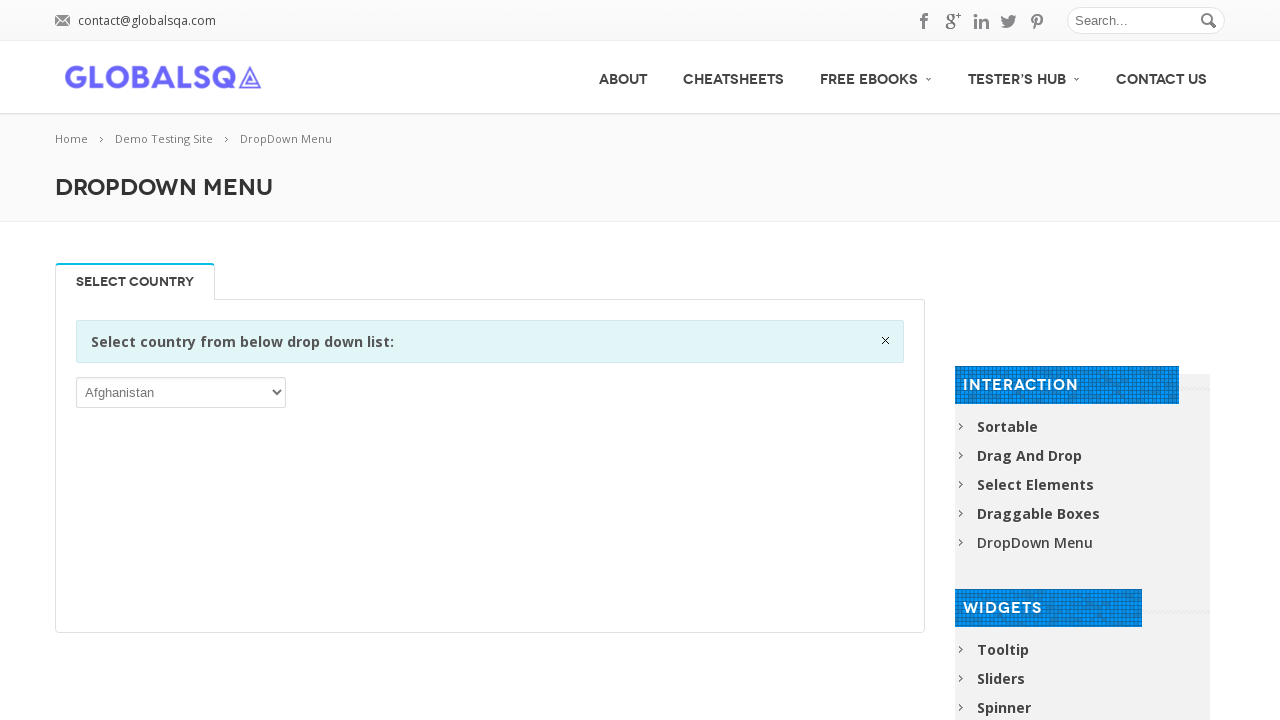

Selected 'India' from the country dropdown menu on select
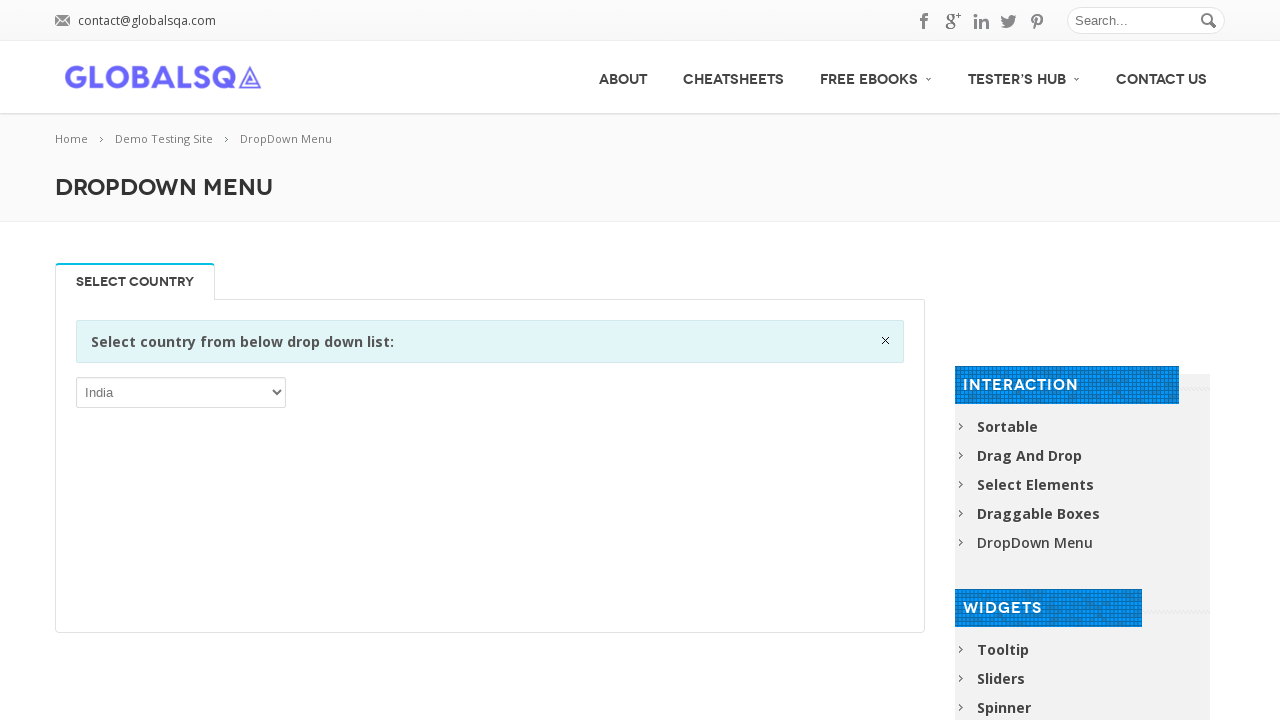

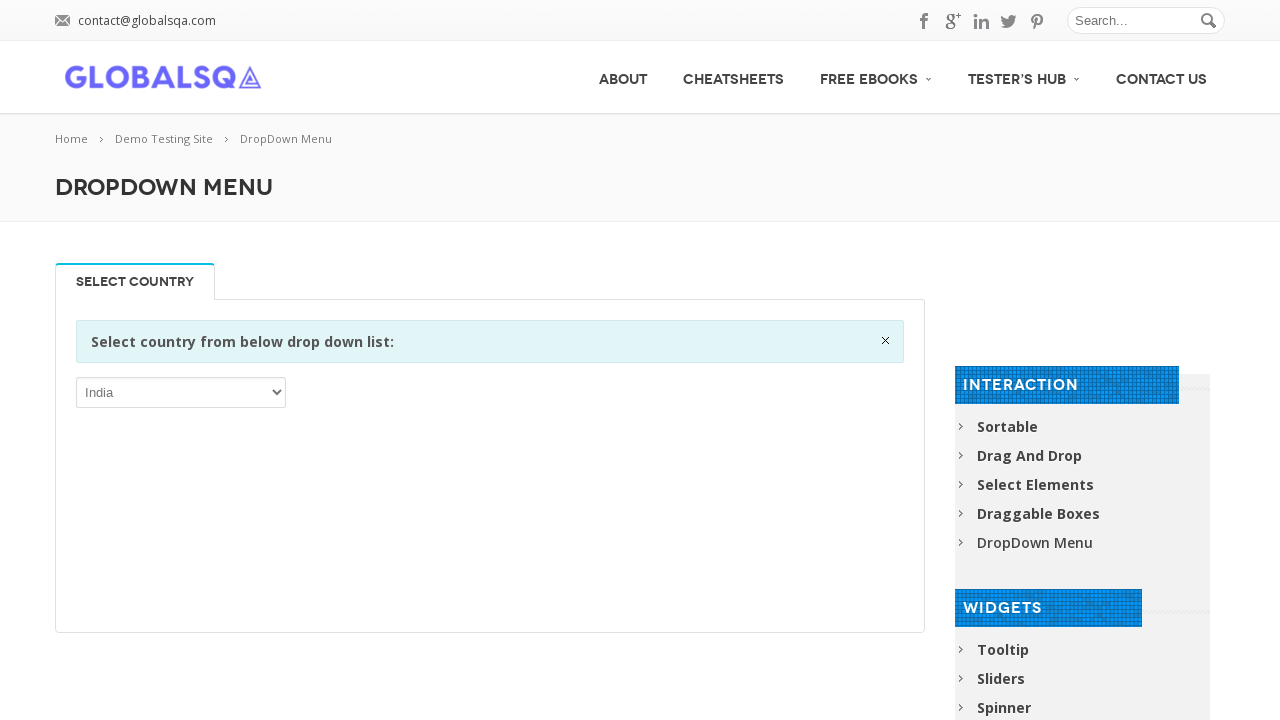